Tests JavaScript alert handling by clicking a button that triggers an alert and then accepting the alert dialog.

Starting URL: http://only-testing-blog.blogspot.com/2013/11/new-test.html

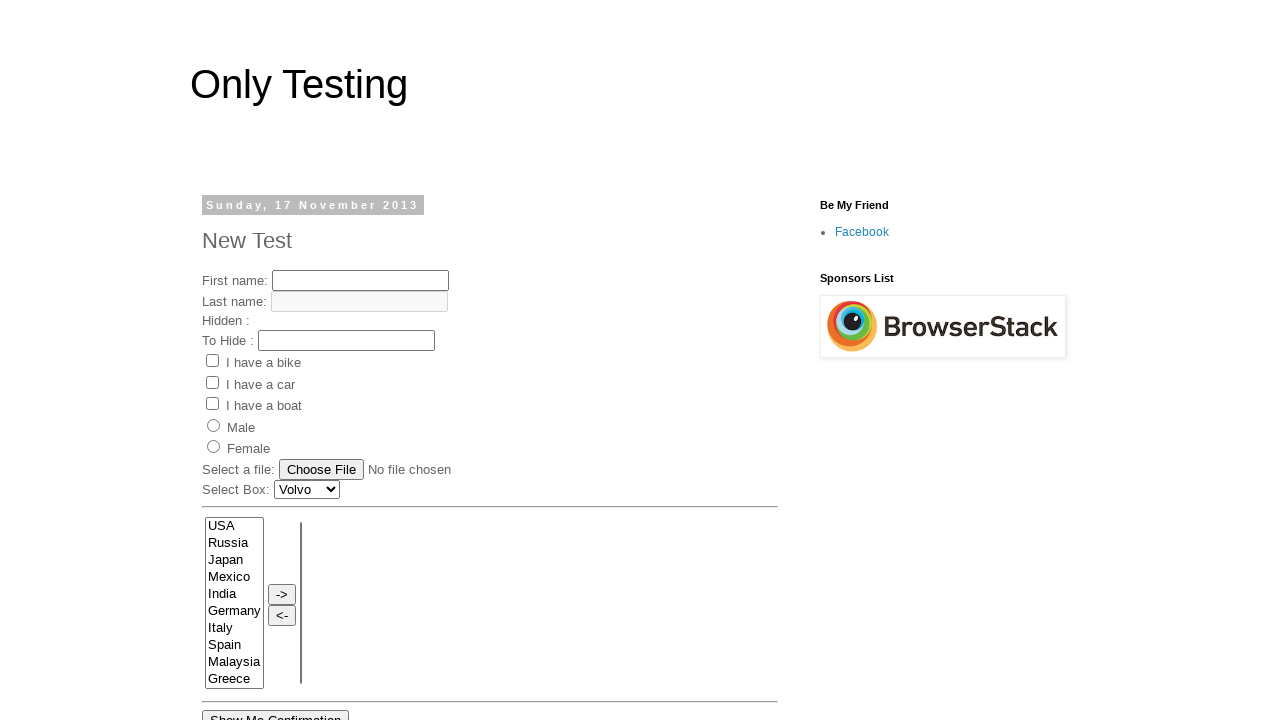

Set up dialog handler to automatically accept alerts
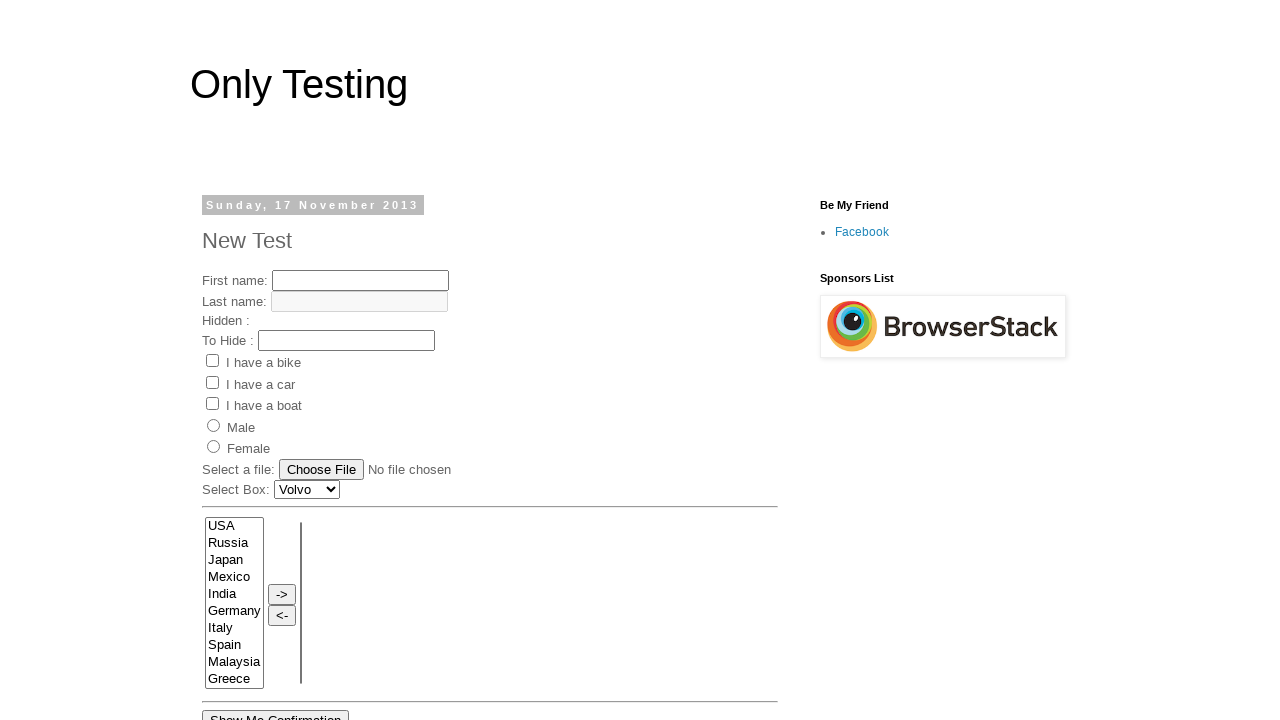

Clicked the third button element to trigger alert at (252, 360) on (//input[@type='button'])[3]
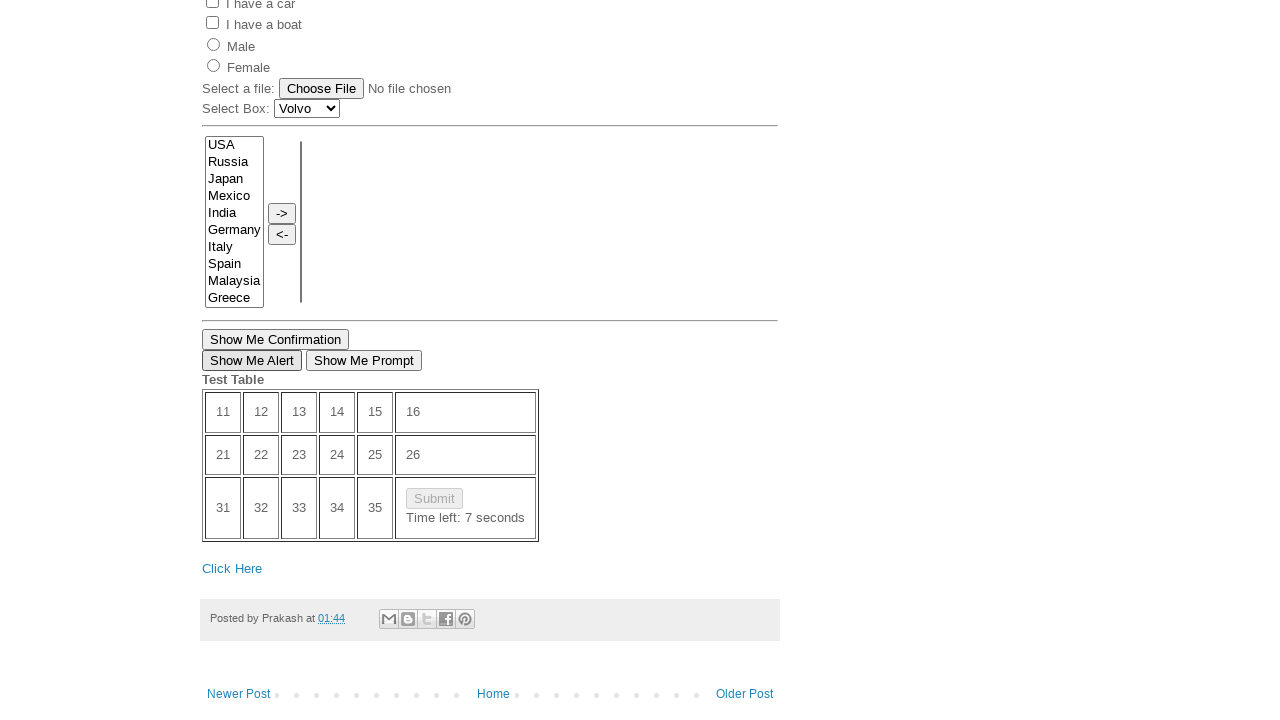

Waited 1000ms for alert to be processed
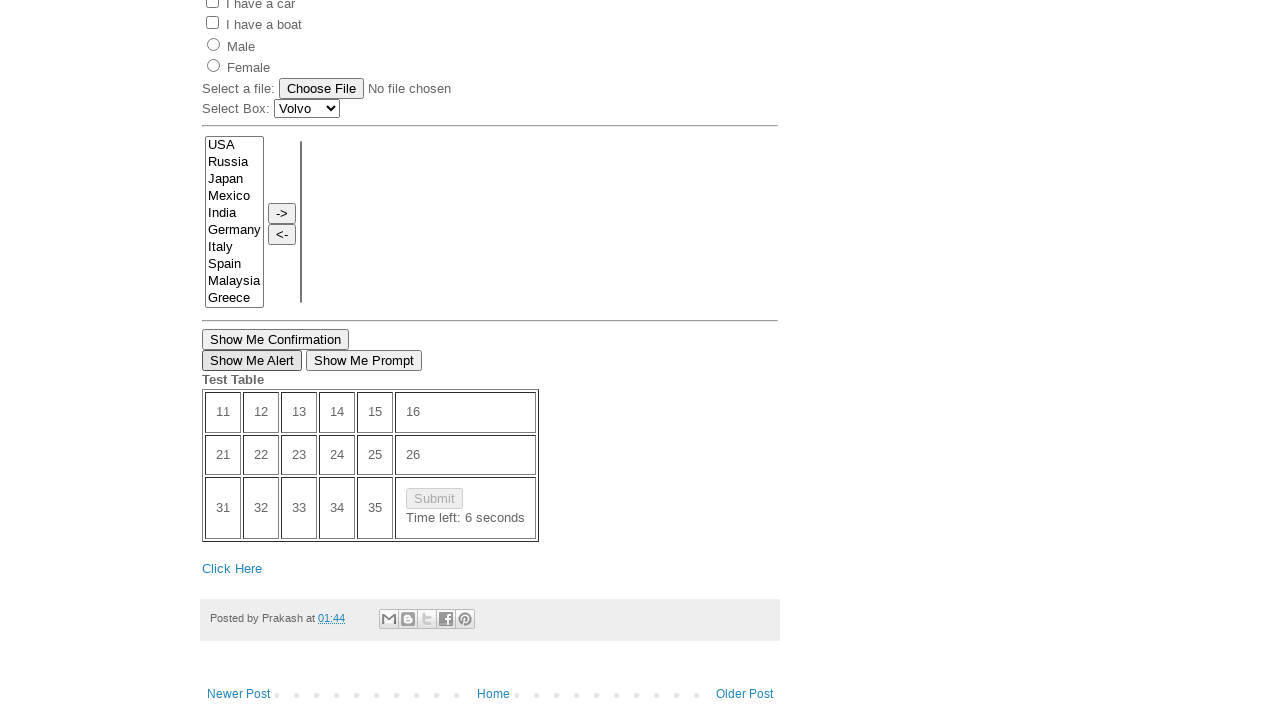

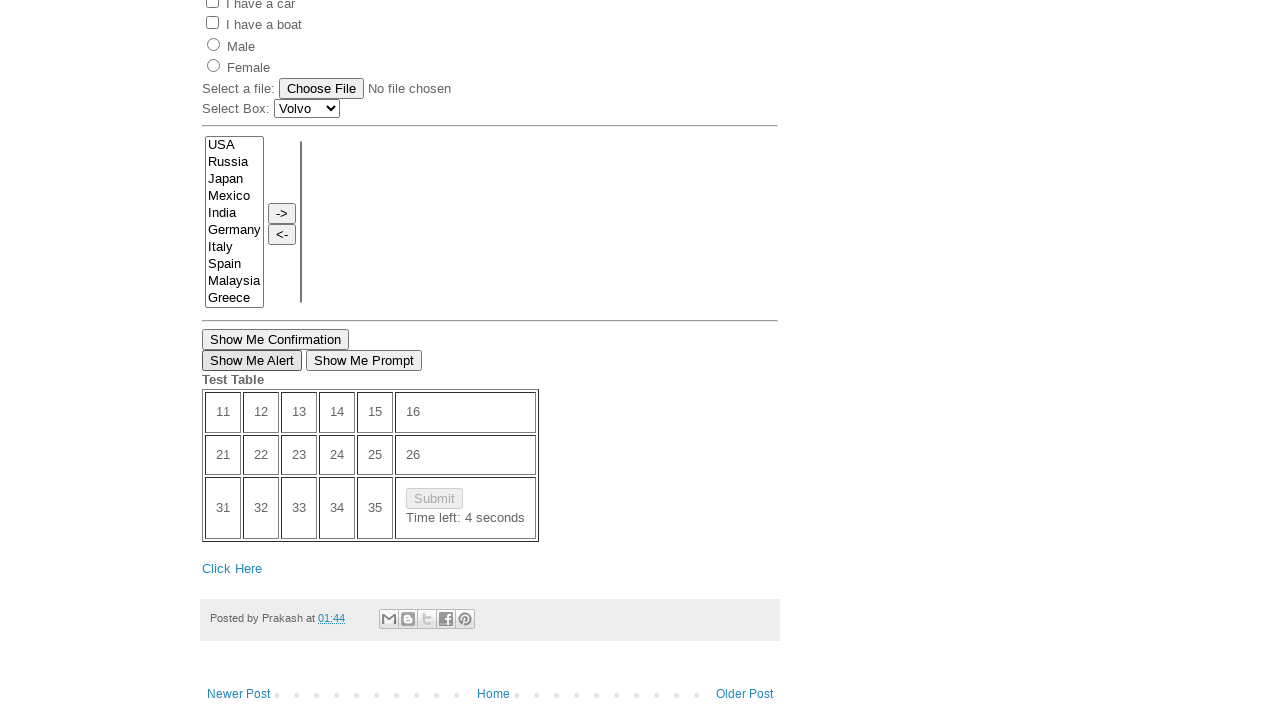